Tests the feedback form reset functionality by filling all form fields and clicking the clear button, then verifying all fields are empty.

Starting URL: http://zero.webappsecurity.com/index.html

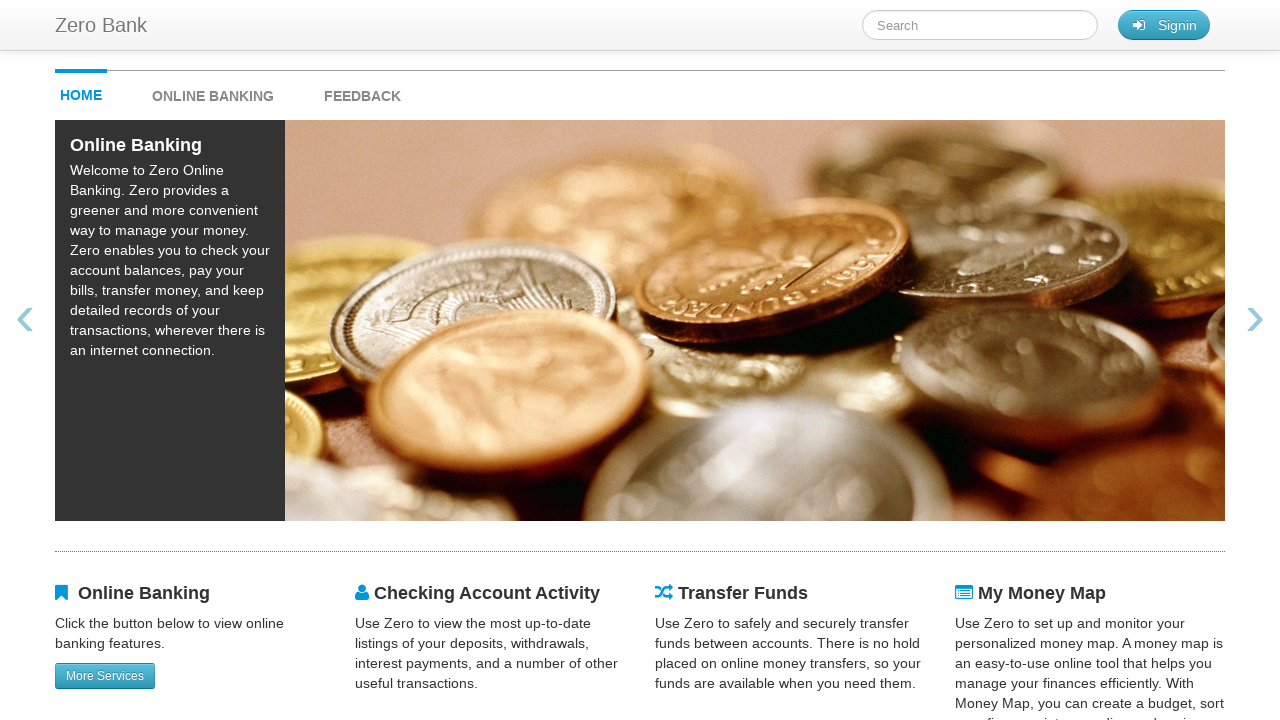

Clicked on feedback link at (362, 91) on #feedback
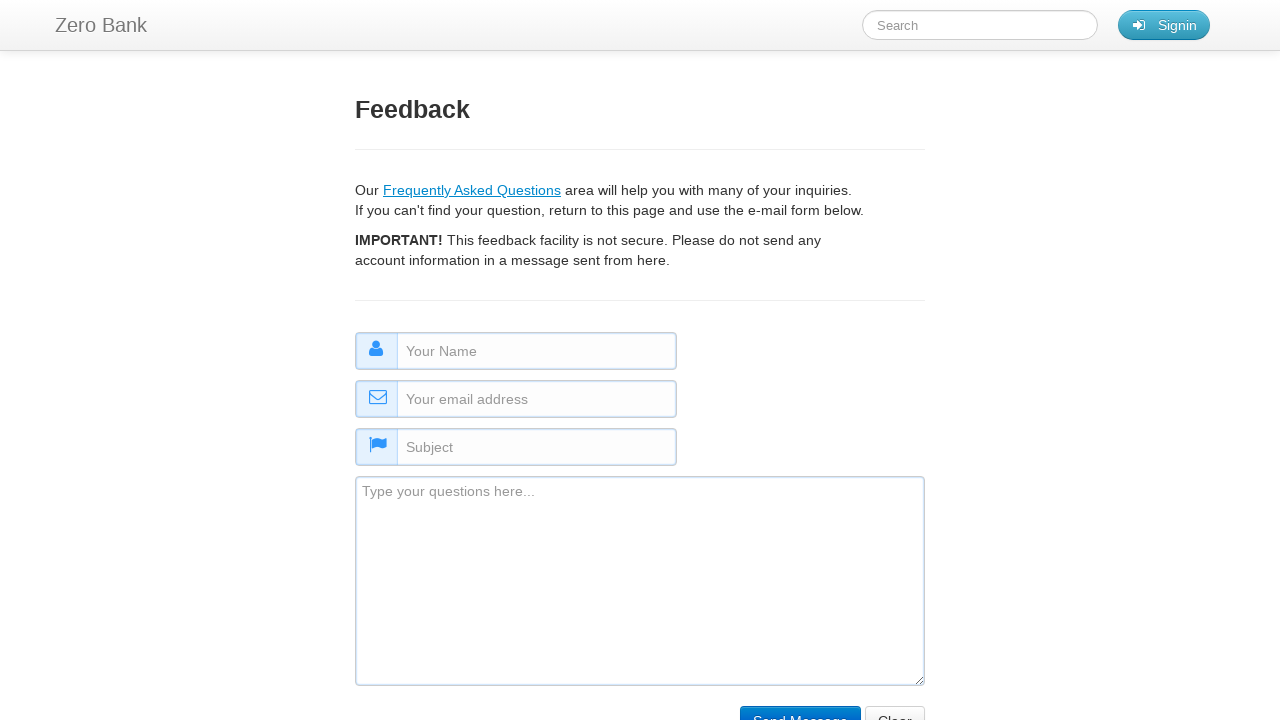

Filled name field with 'John Doe' on #name
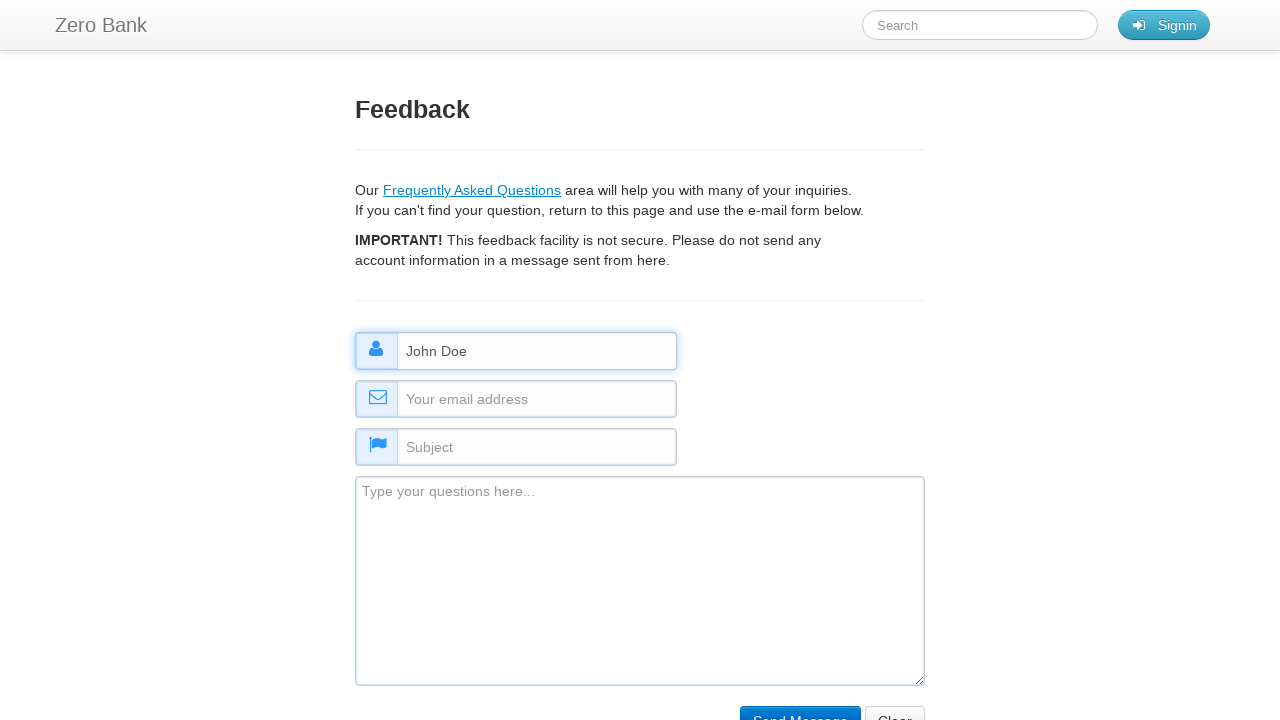

Filled email field with 'a@gmail.com' on #email
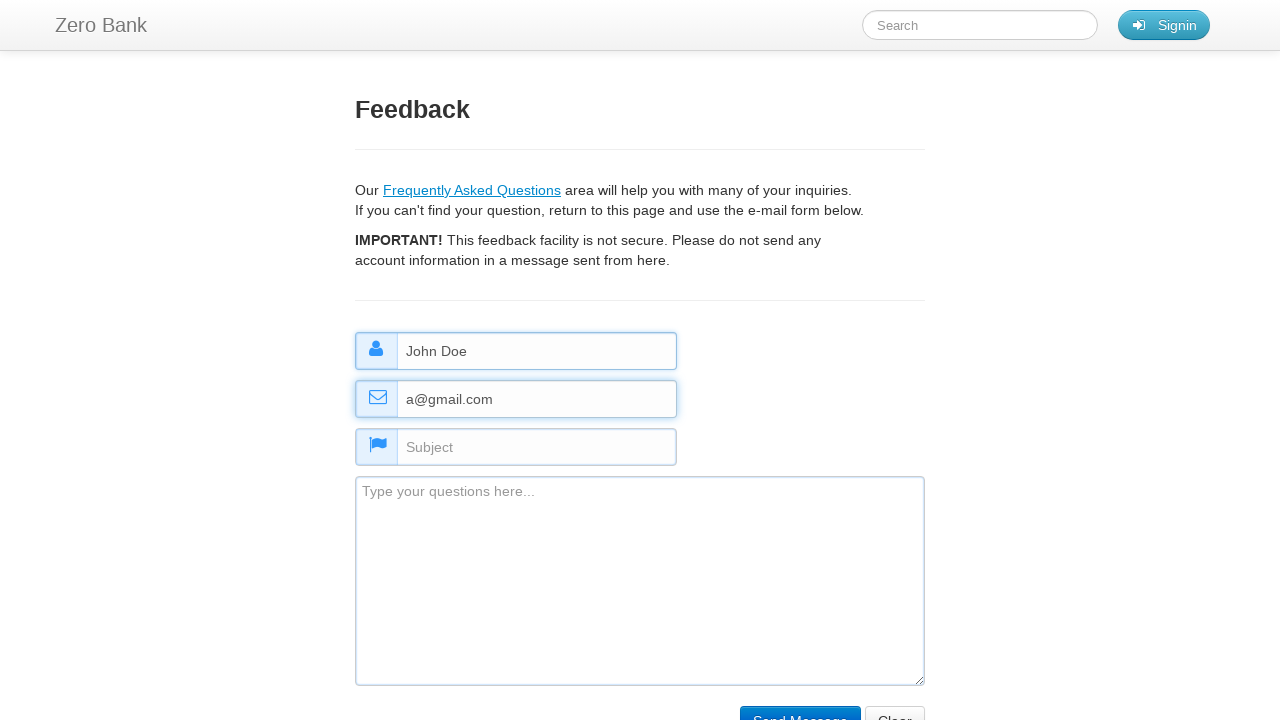

Filled subject field with 'Test Subject' on #subject
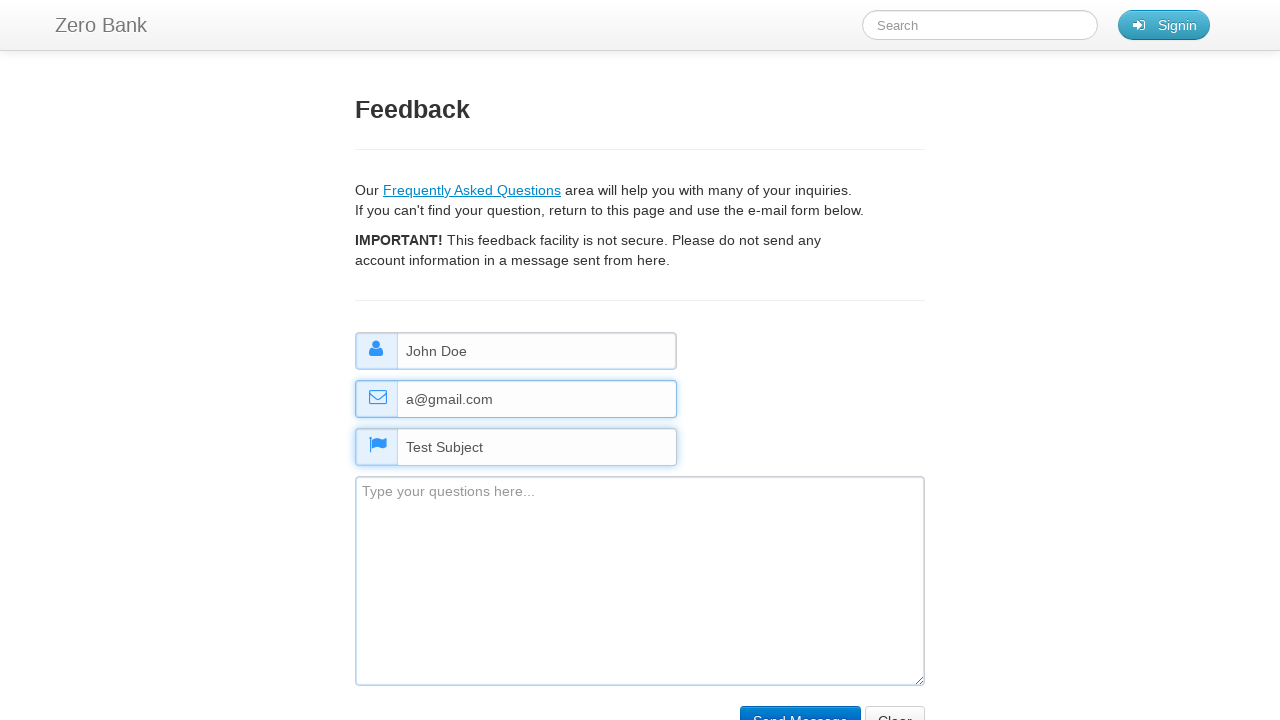

Filled comment field with 'This is a test comment.' on #comment
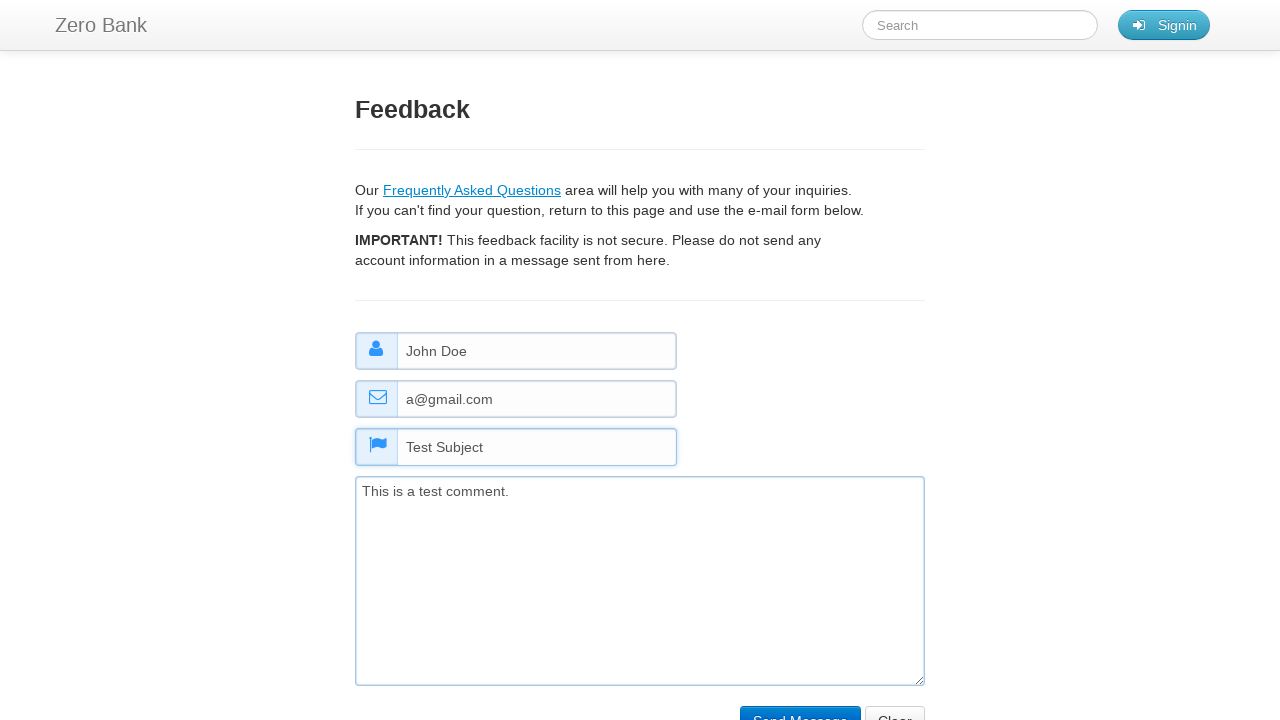

Clicked clear/reset button at (895, 705) on input[name="clear"]
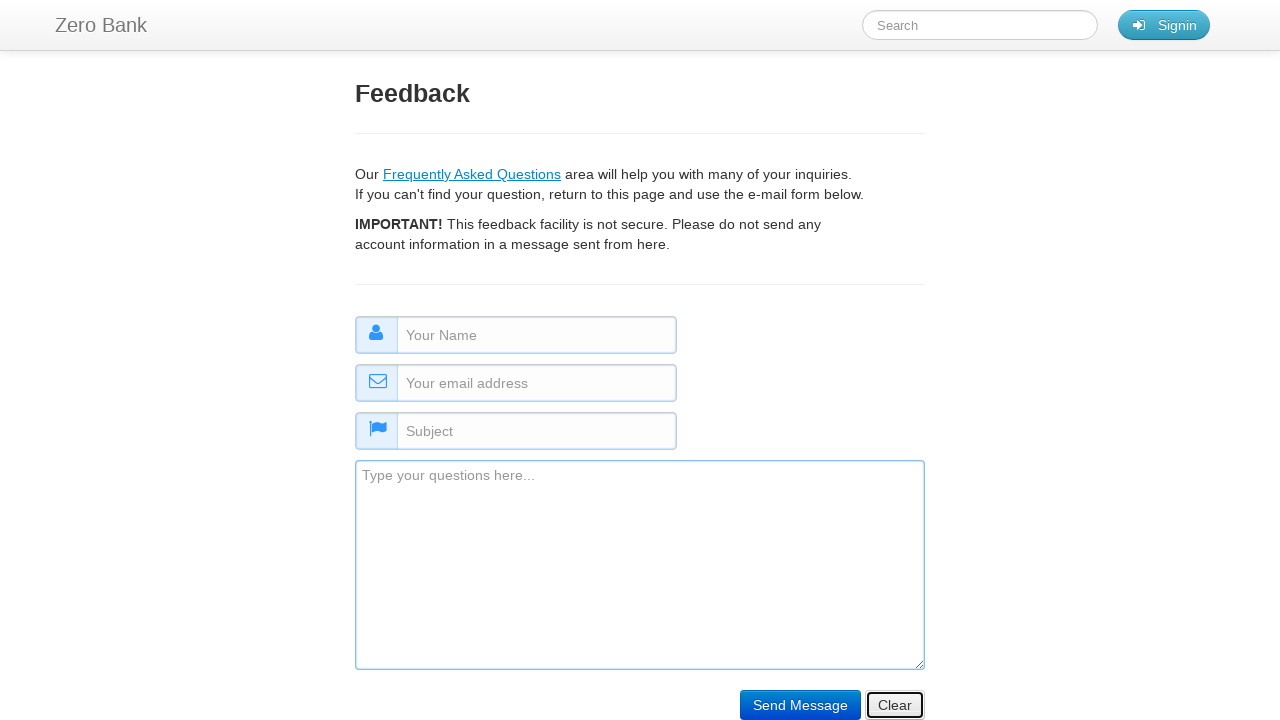

Verified name field is empty
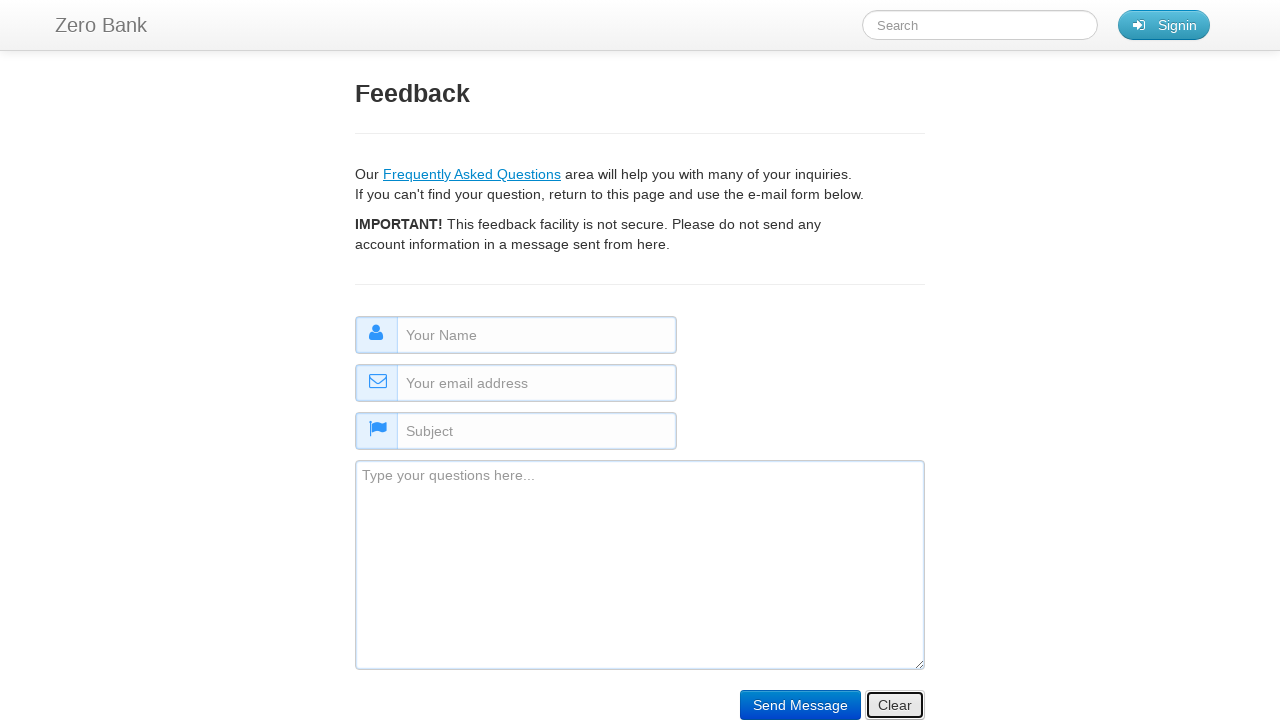

Verified email field is empty
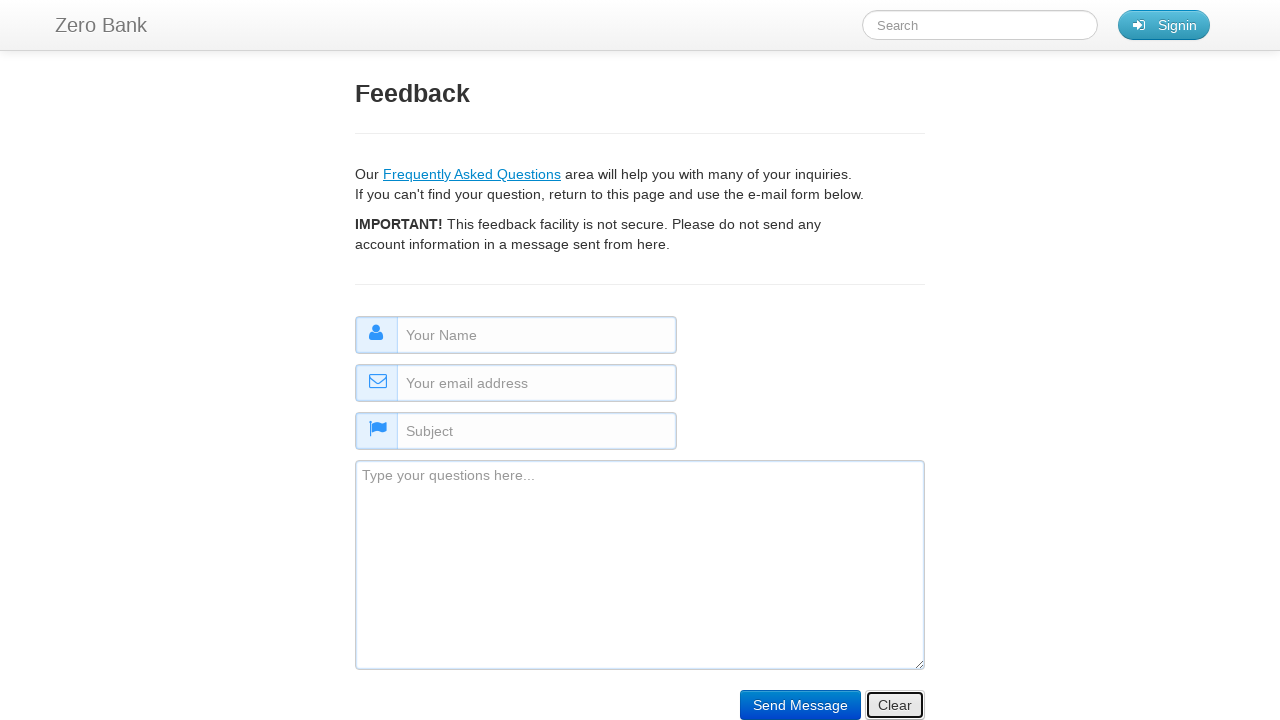

Verified subject field is empty
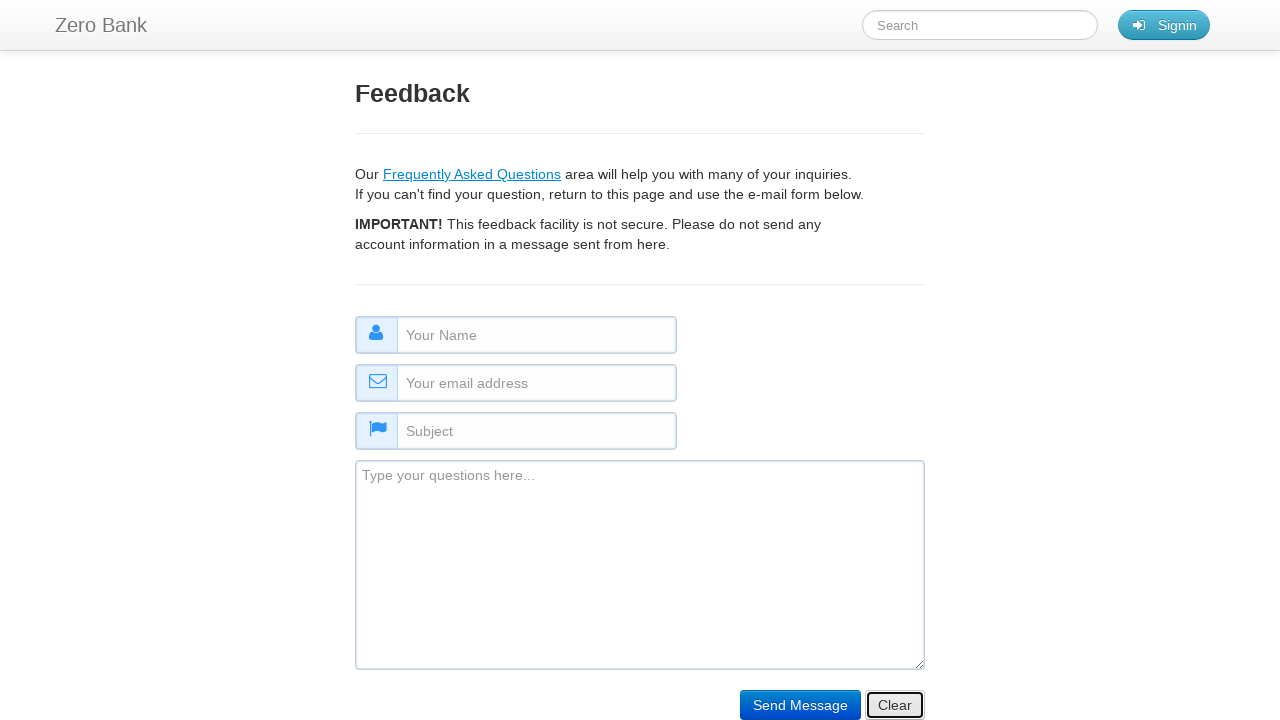

Verified comment field is empty
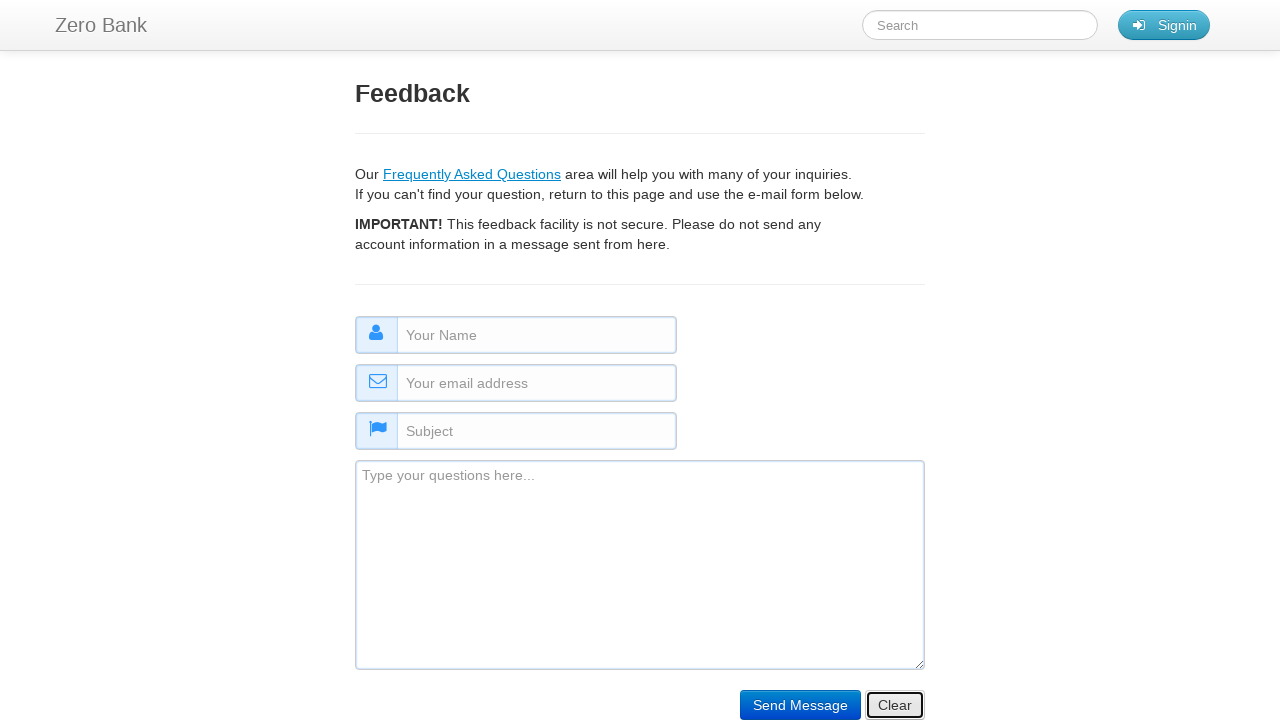

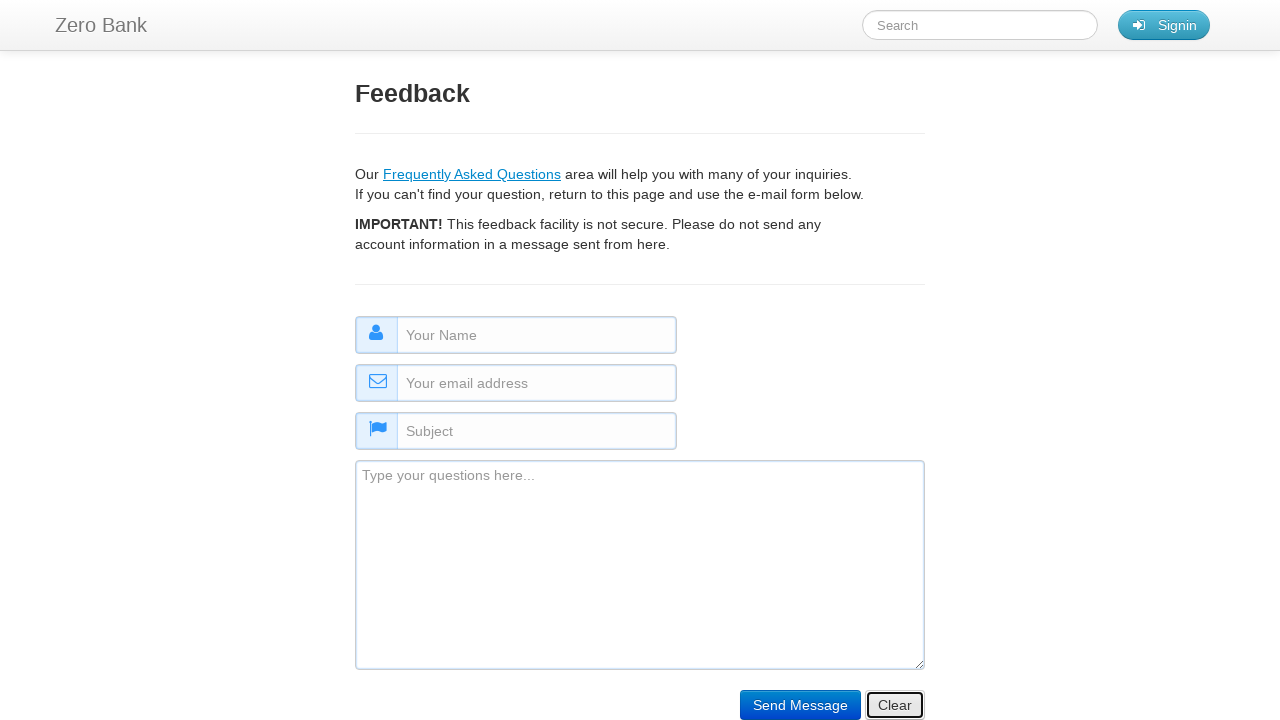